Tests the toggle hide/show functionality on W3Schools by clicking a button to toggle the visibility of a div element and verifying its display state changes.

Starting URL: https://www.w3schools.com/howto/howto_js_toggle_hide_show.asp

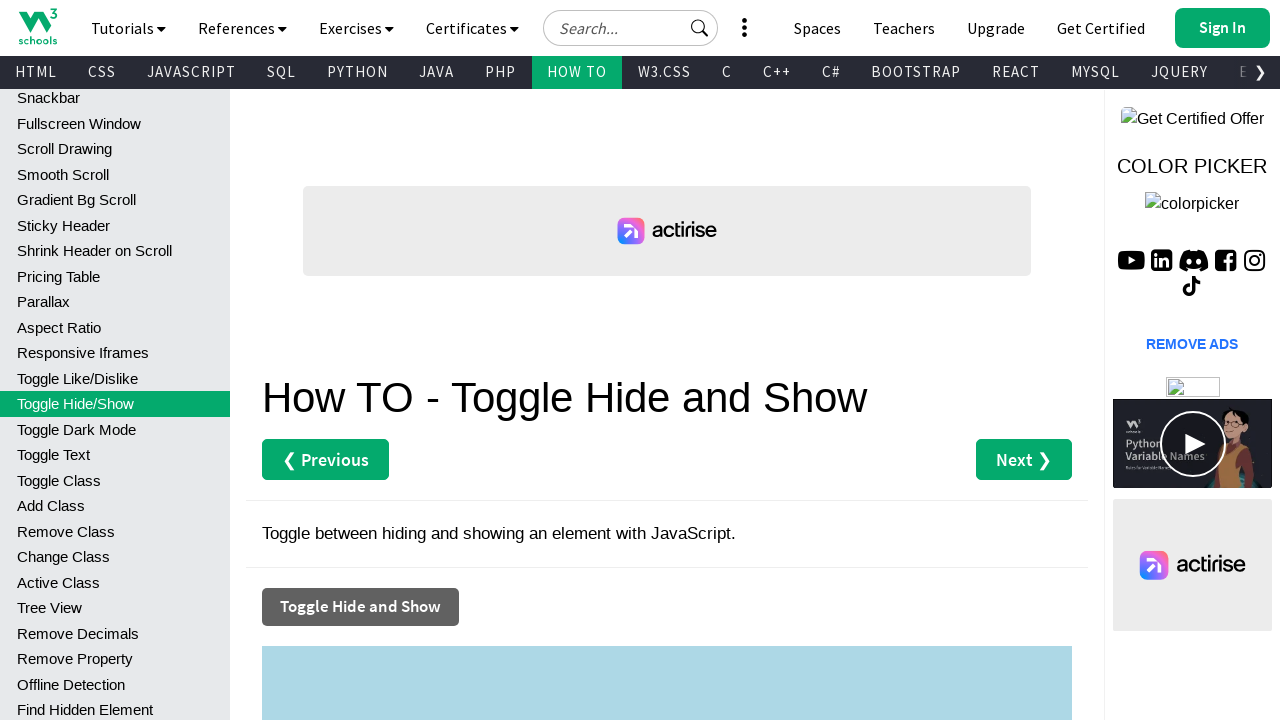

Located the toggle target div element with id 'myDIV'
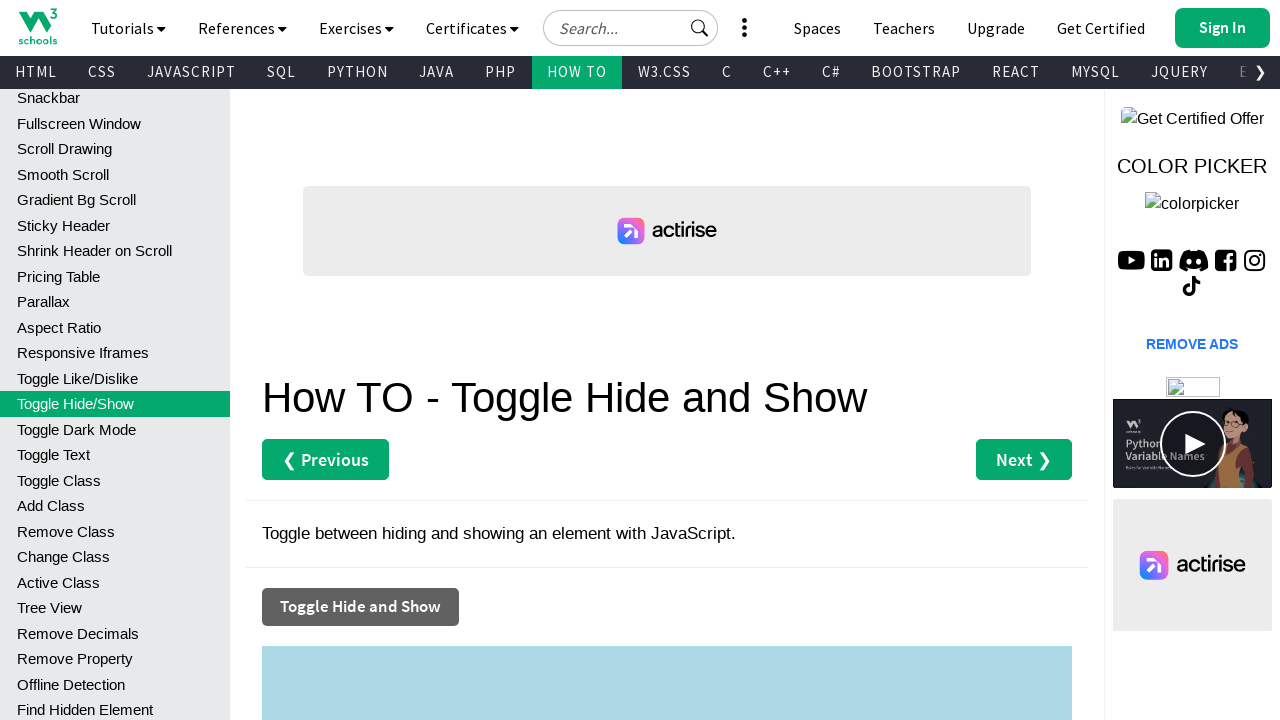

Checked initial visibility state: True
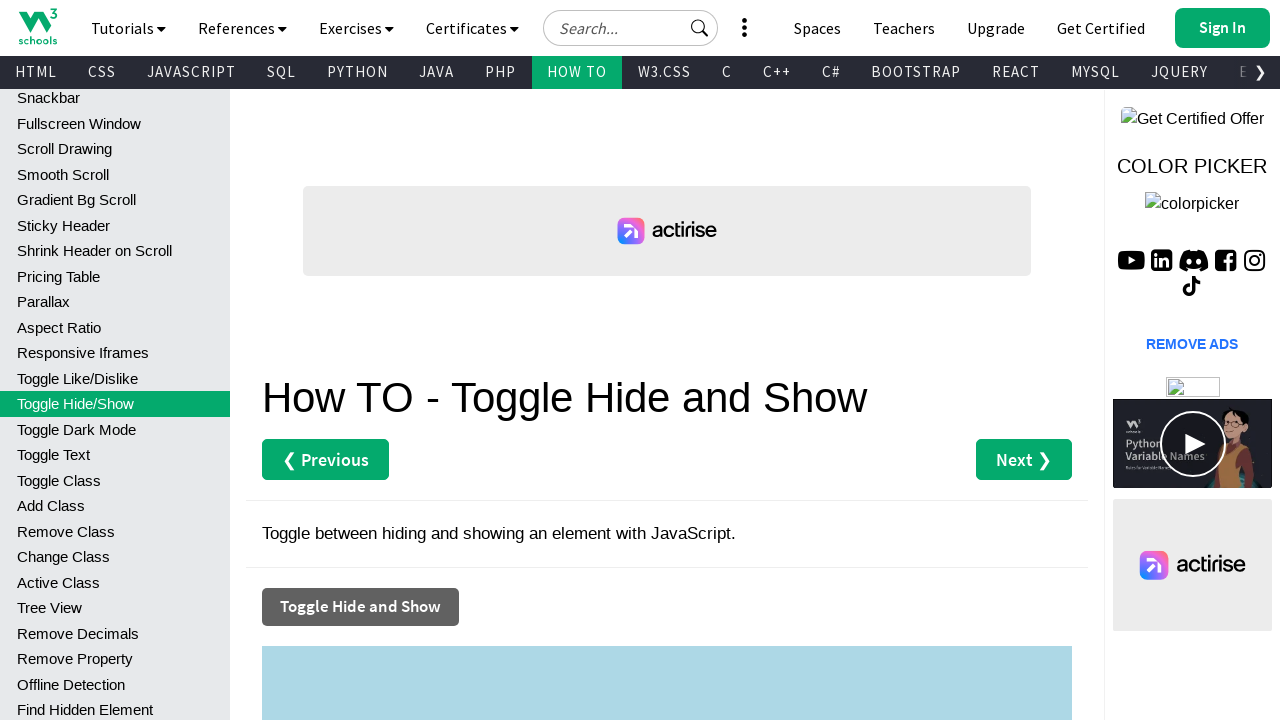

Clicked the toggle button to hide/show the element at (360, 607) on xpath=//button[@class='ws-btn w3-hover-black w3-dark-grey']
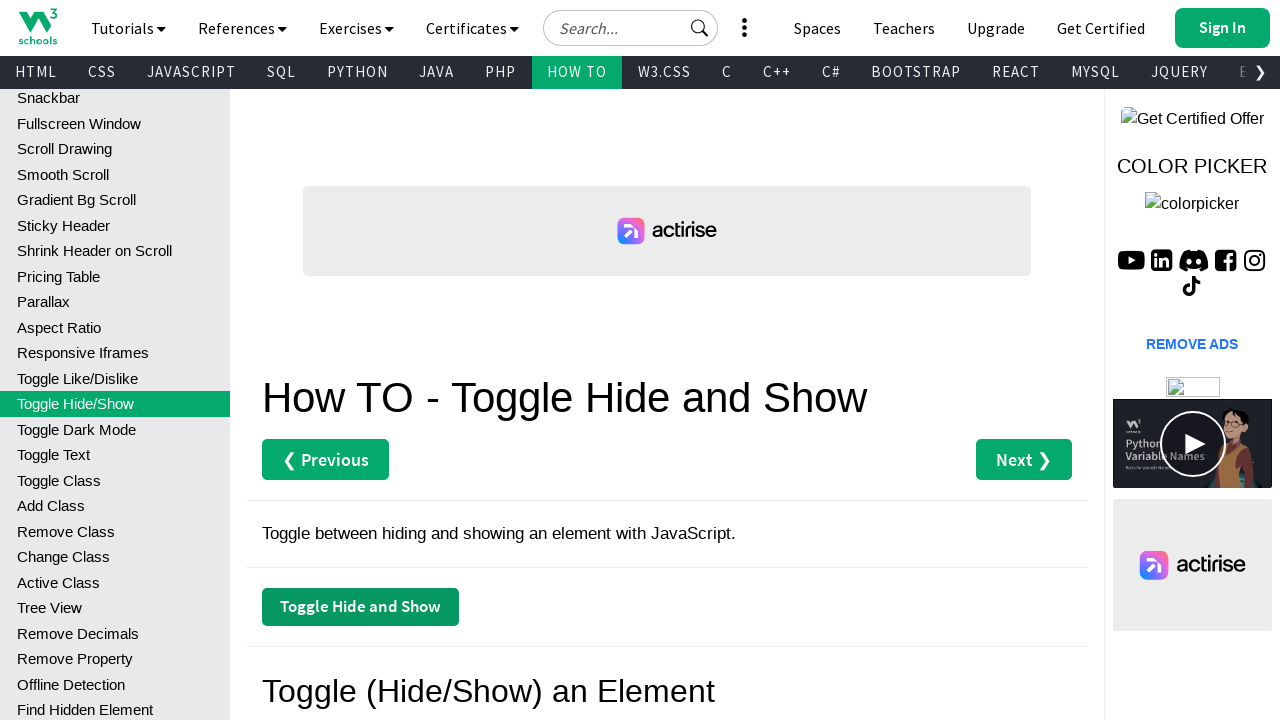

Checked visibility state after toggle click: False
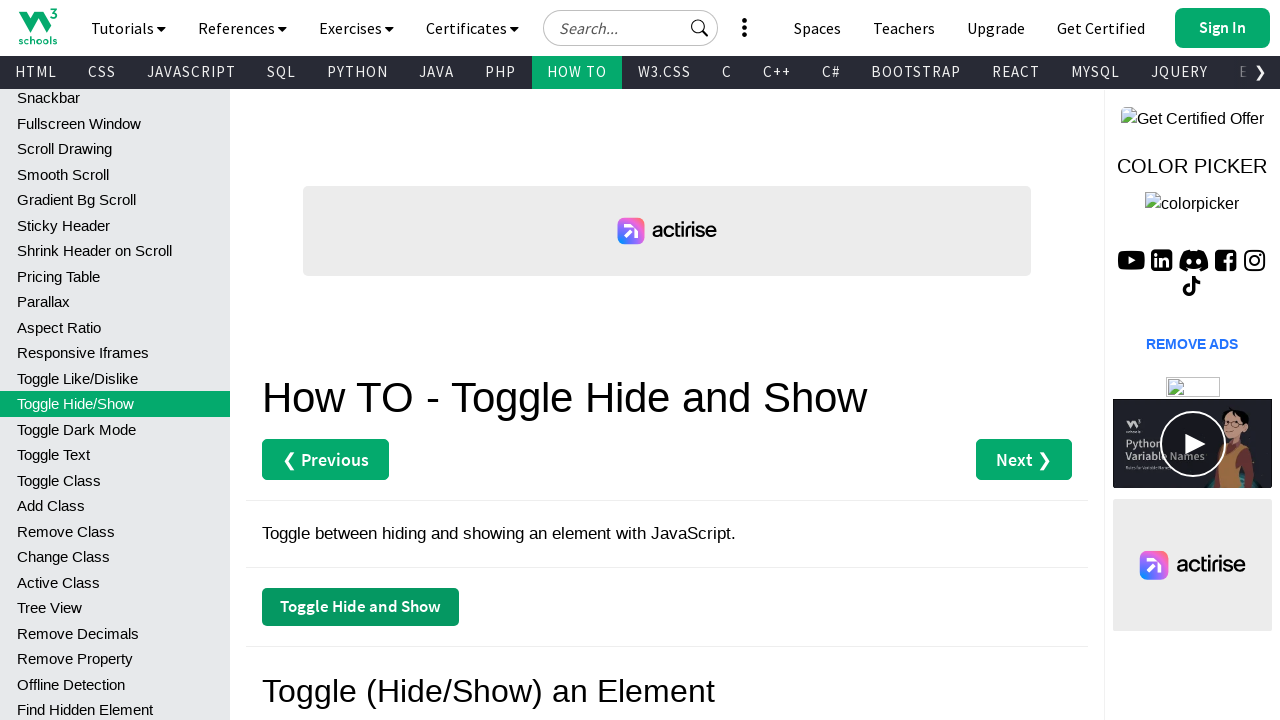

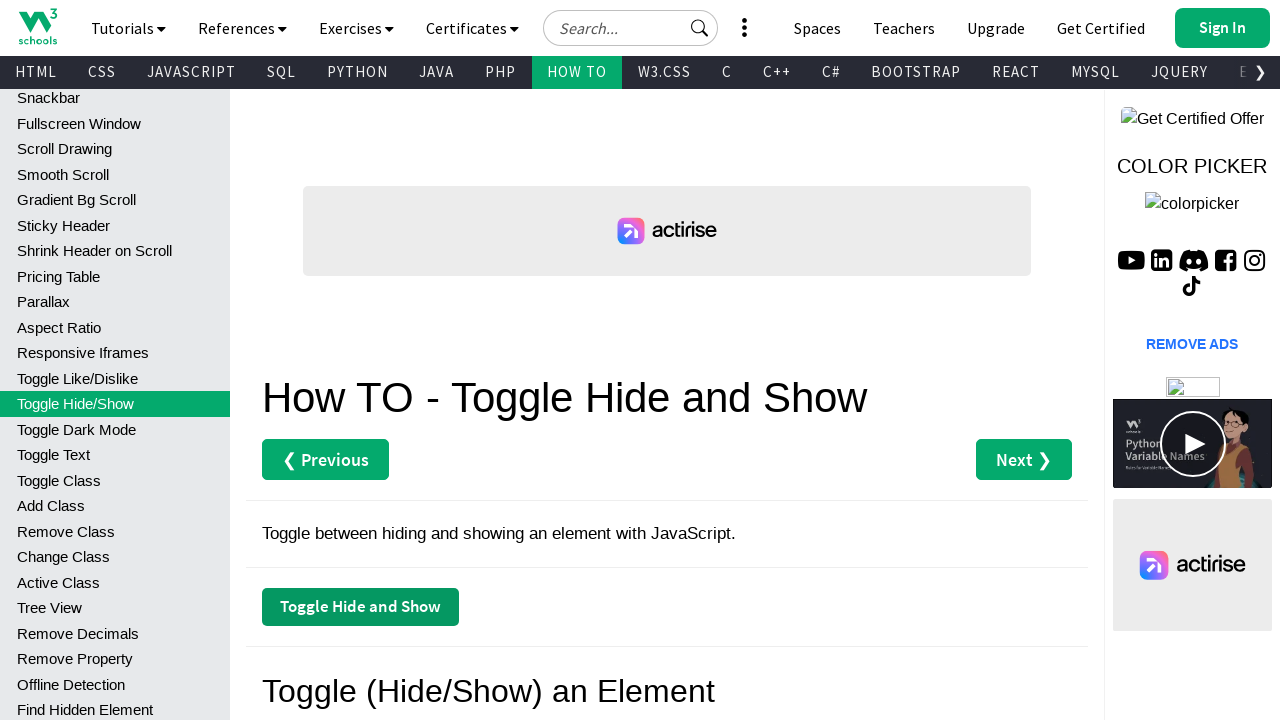